Tests right-click context menu interaction by opening context menu, hovering over Quit option, clicking it, and handling the alert.

Starting URL: http://swisnl.github.io/jQuery-contextMenu/demo.html

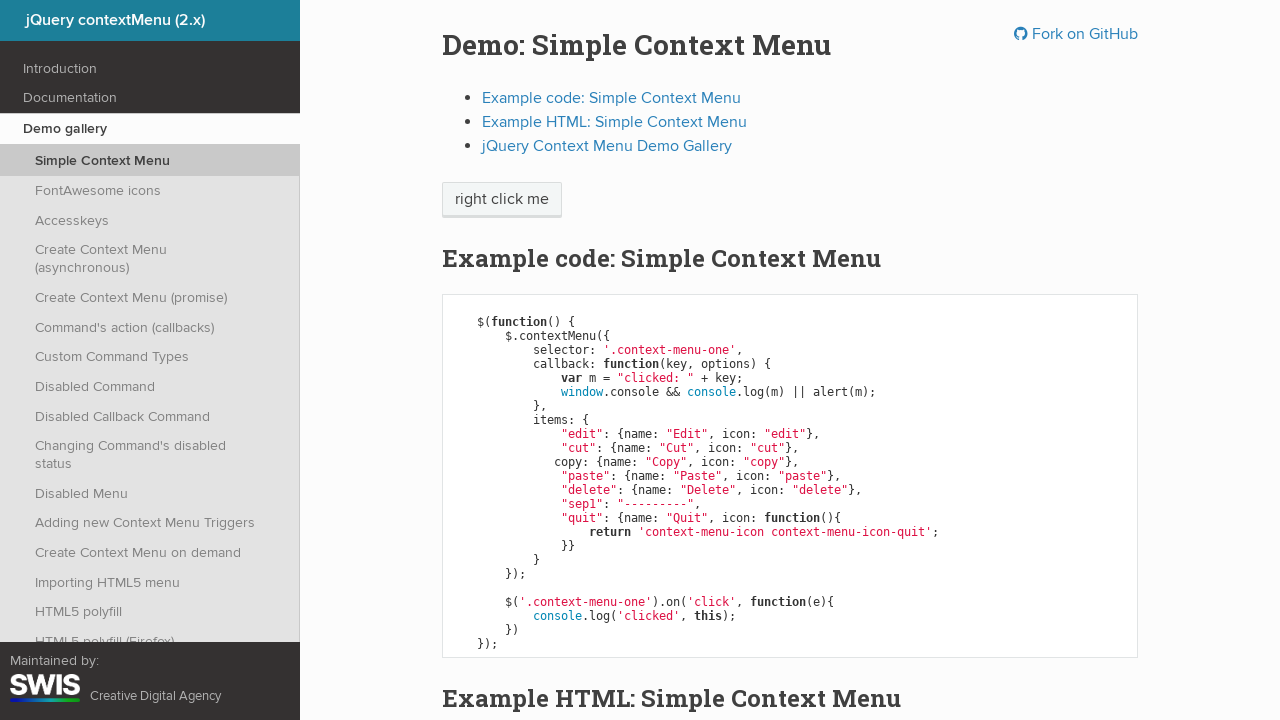

Right-clicked on 'right click me' element to open context menu at (502, 200) on //span[text()='right click me']
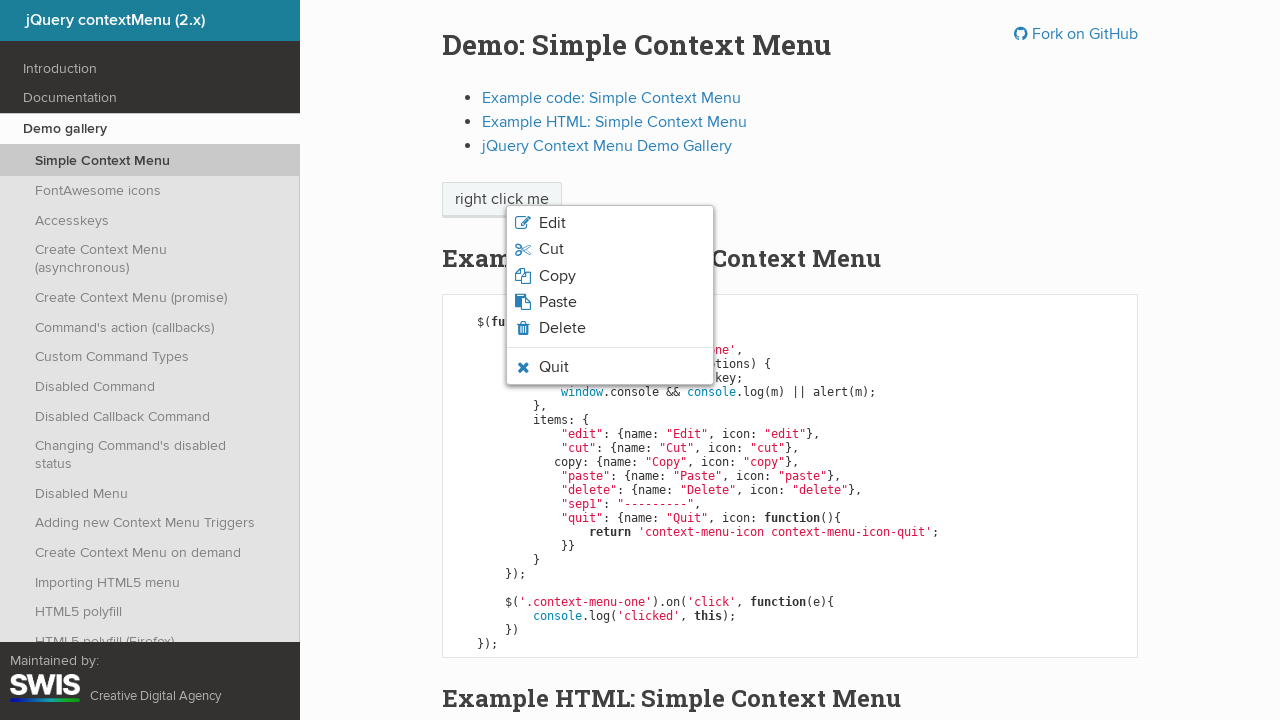

Hovered over 'Quit' option in context menu at (554, 367) on xpath=//span[text()='Quit']
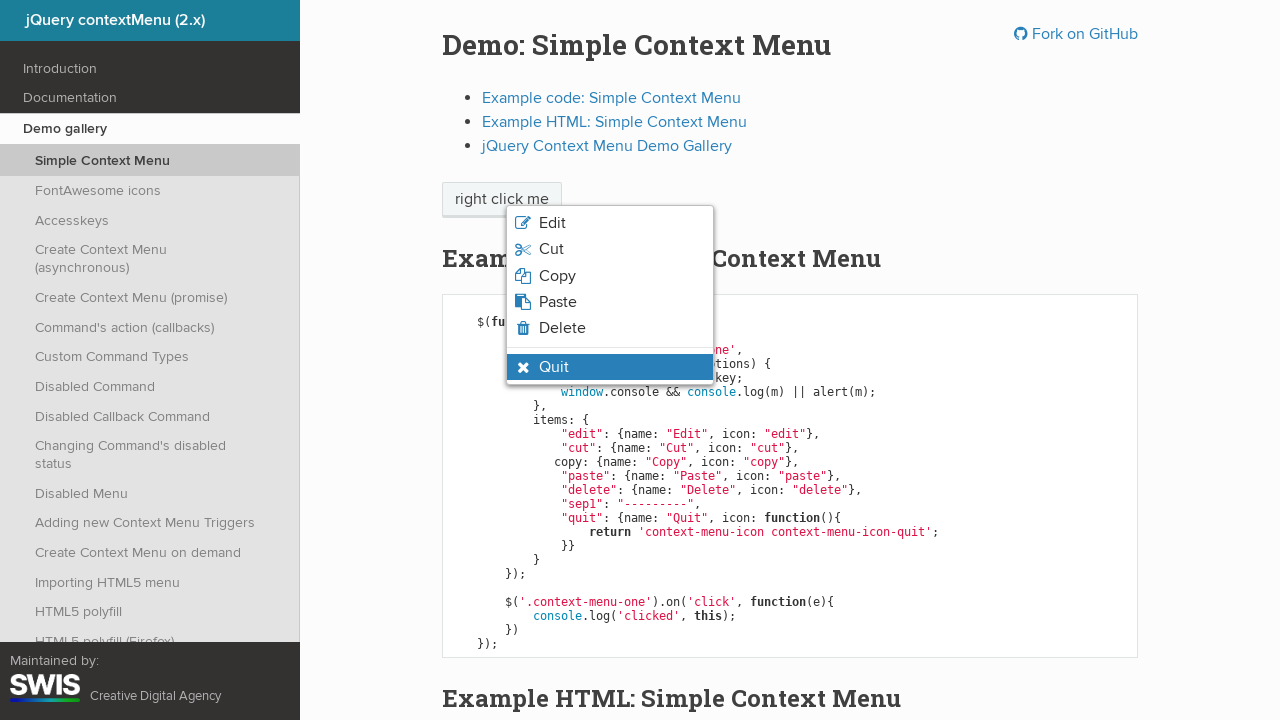

Verified 'Quit' option is visible and in hover state
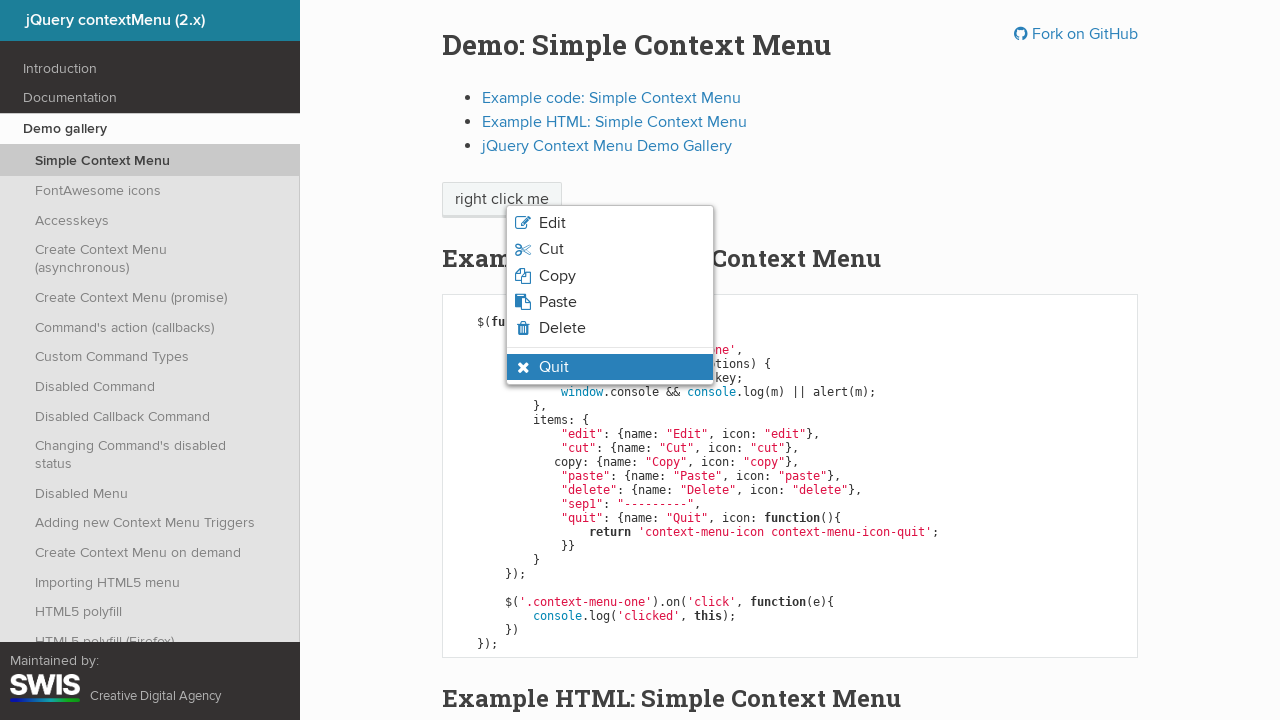

Clicked on 'Quit' option at (554, 367) on xpath=//span[text()='Quit']
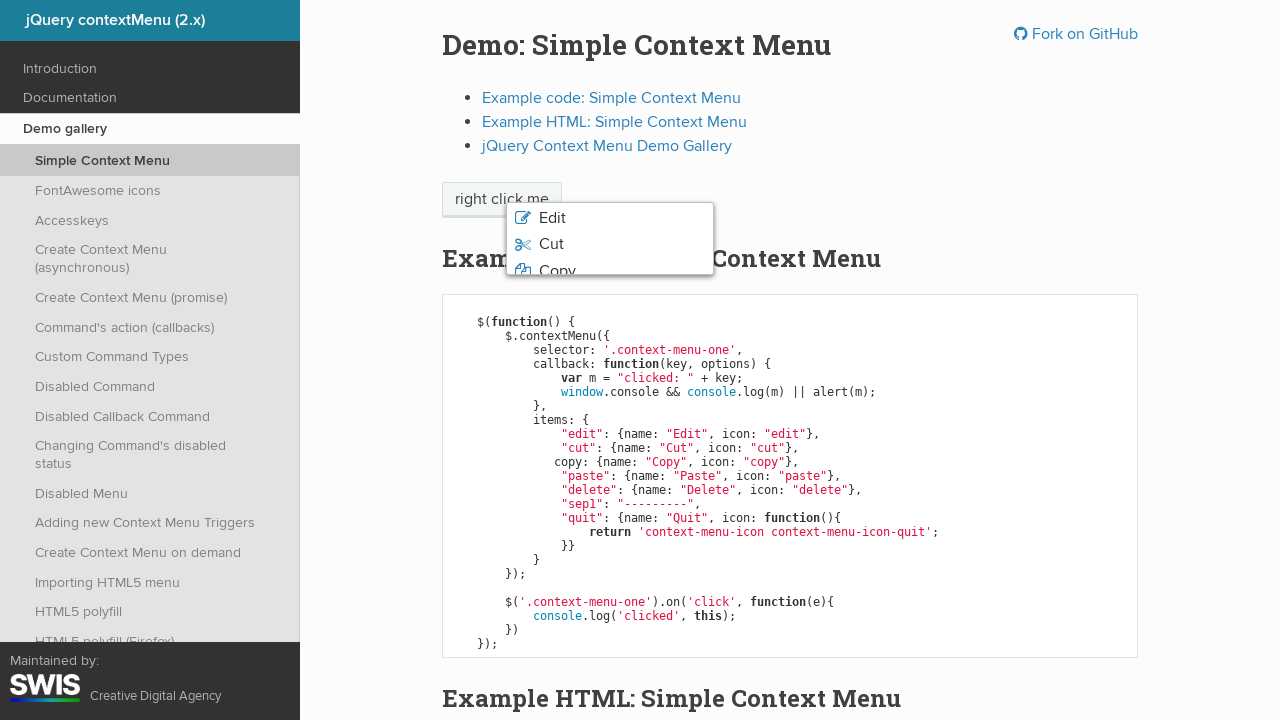

Set up dialog handler to accept alert
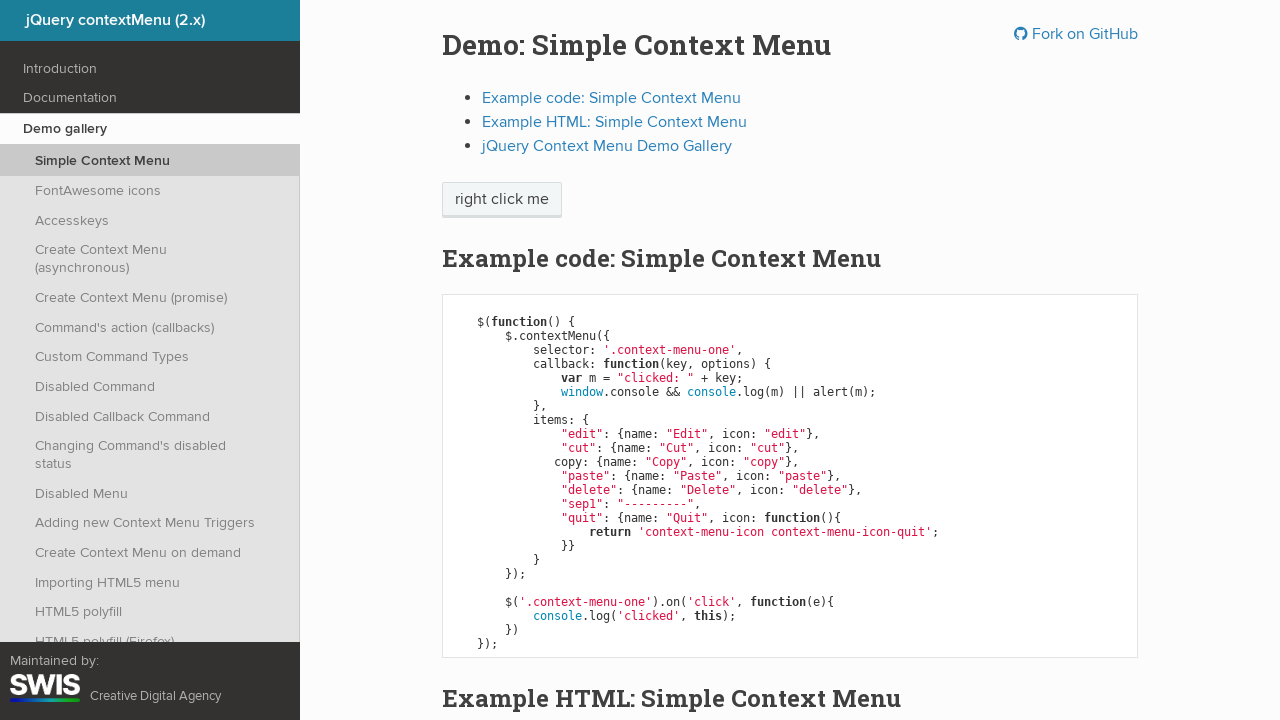

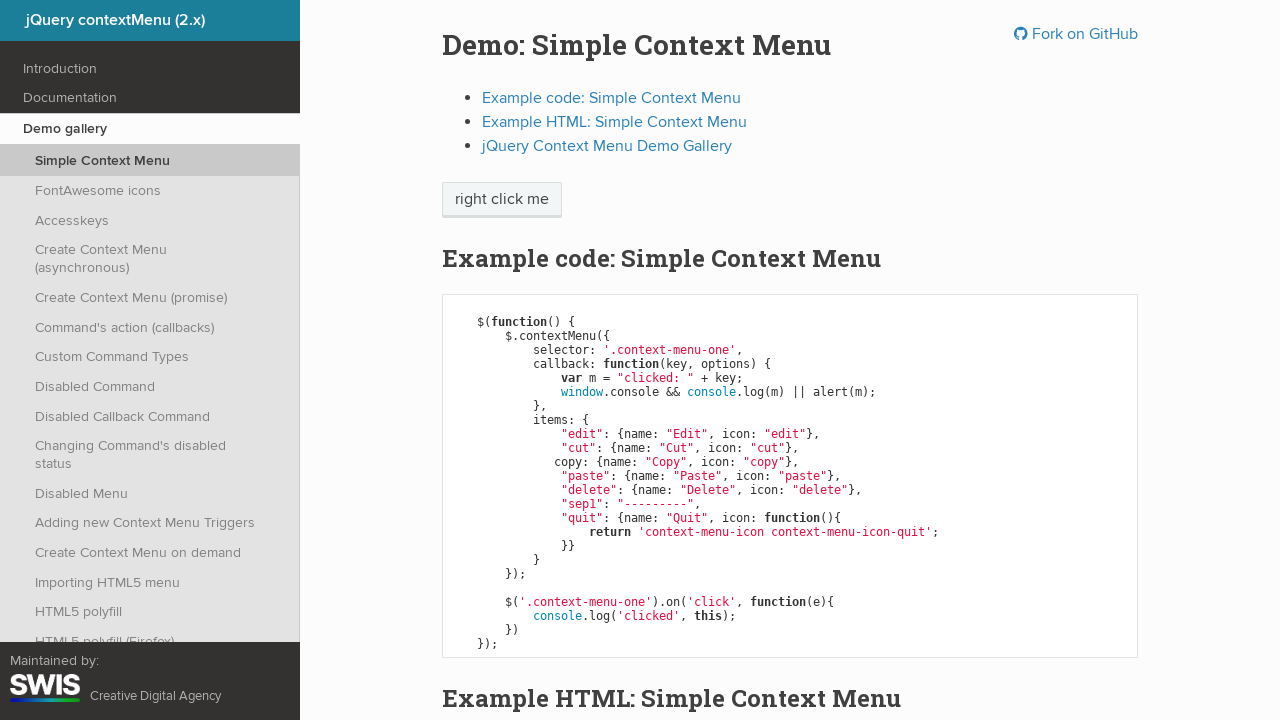